Tests dynamic loading by clicking a start button and waiting for the hello text to become visible

Starting URL: https://automationfc.github.io/dynamic-loading/

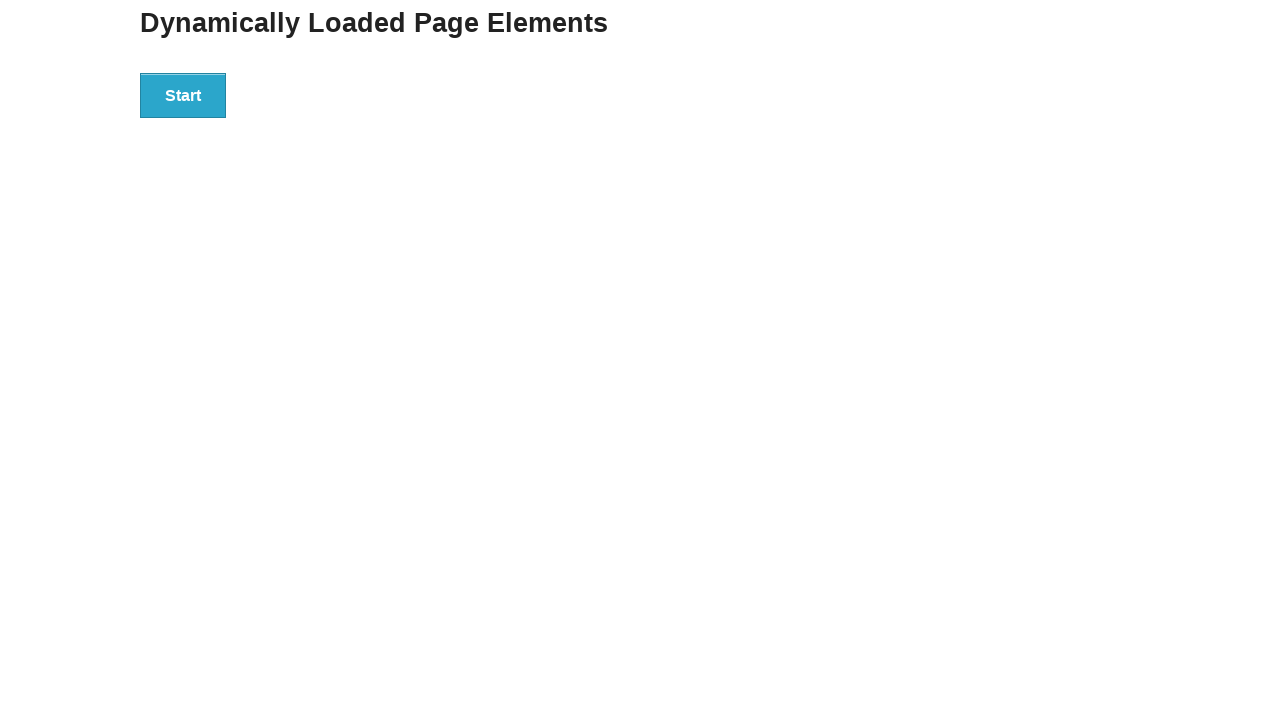

Clicked the start button to initiate dynamic loading at (183, 95) on div#start button
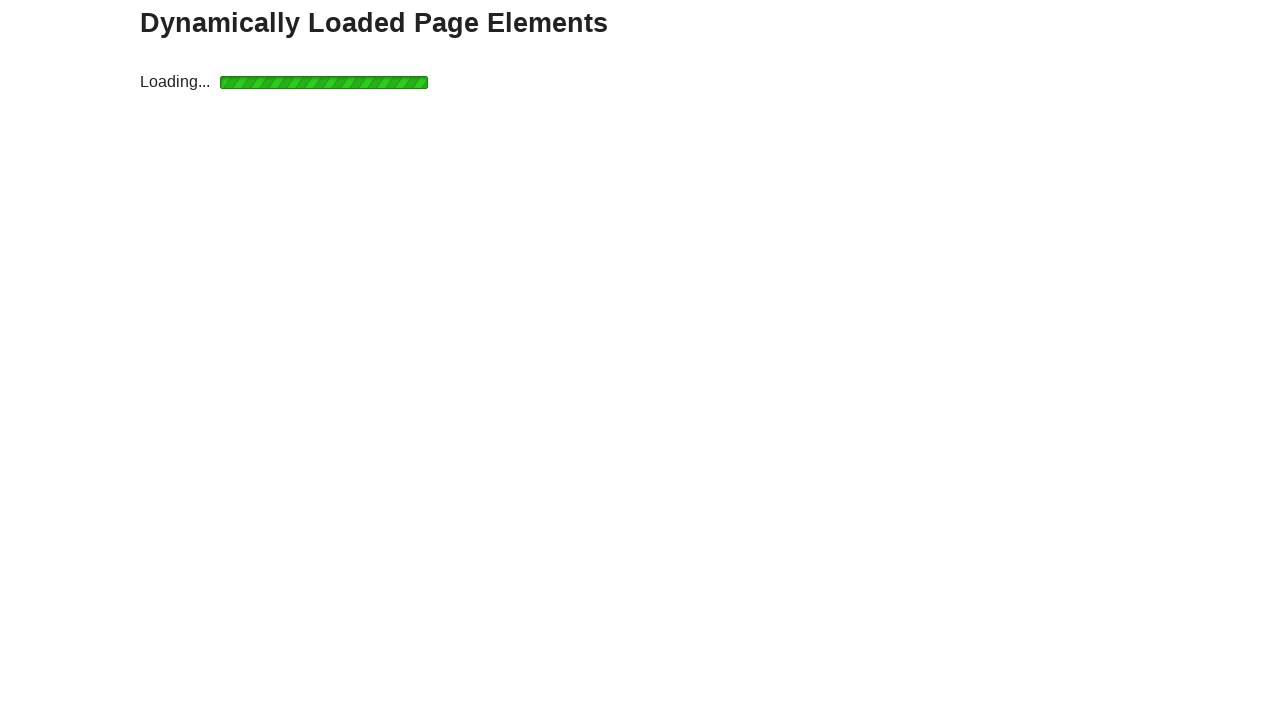

Waited for hello text to become visible in the finish div
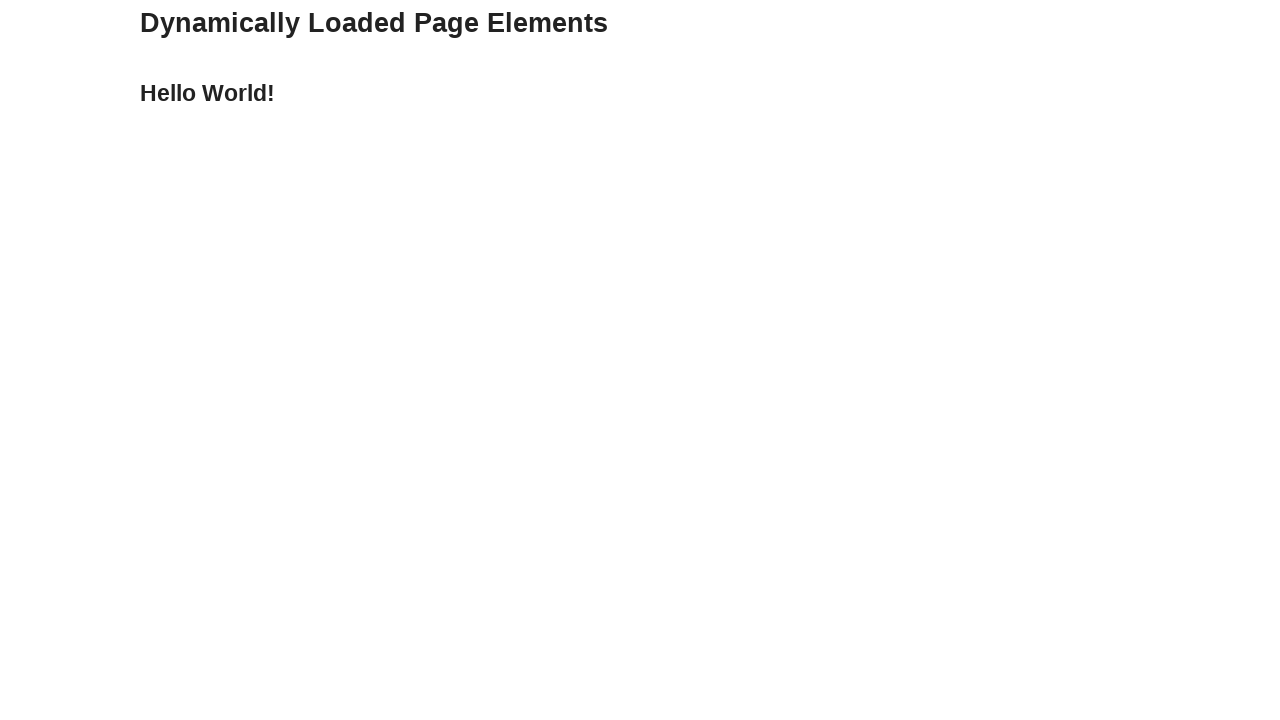

Retrieved the hello text content from the page
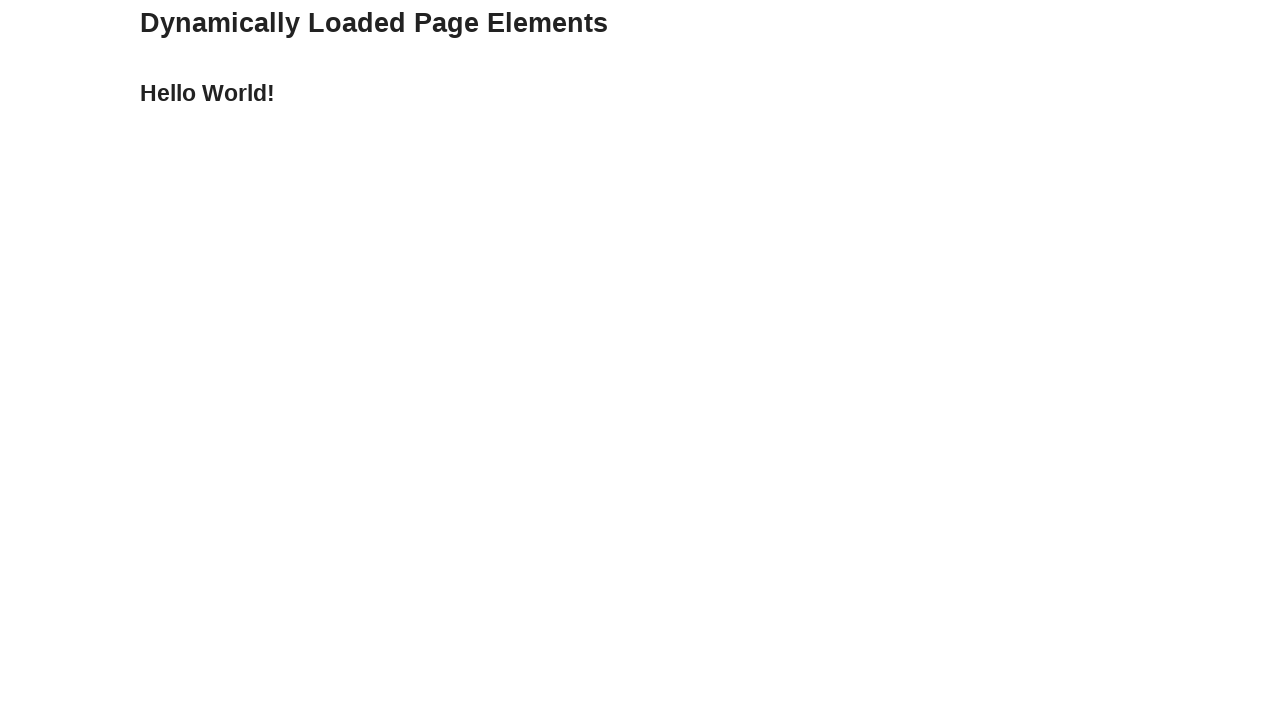

Verified that the hello text equals 'Hello World!'
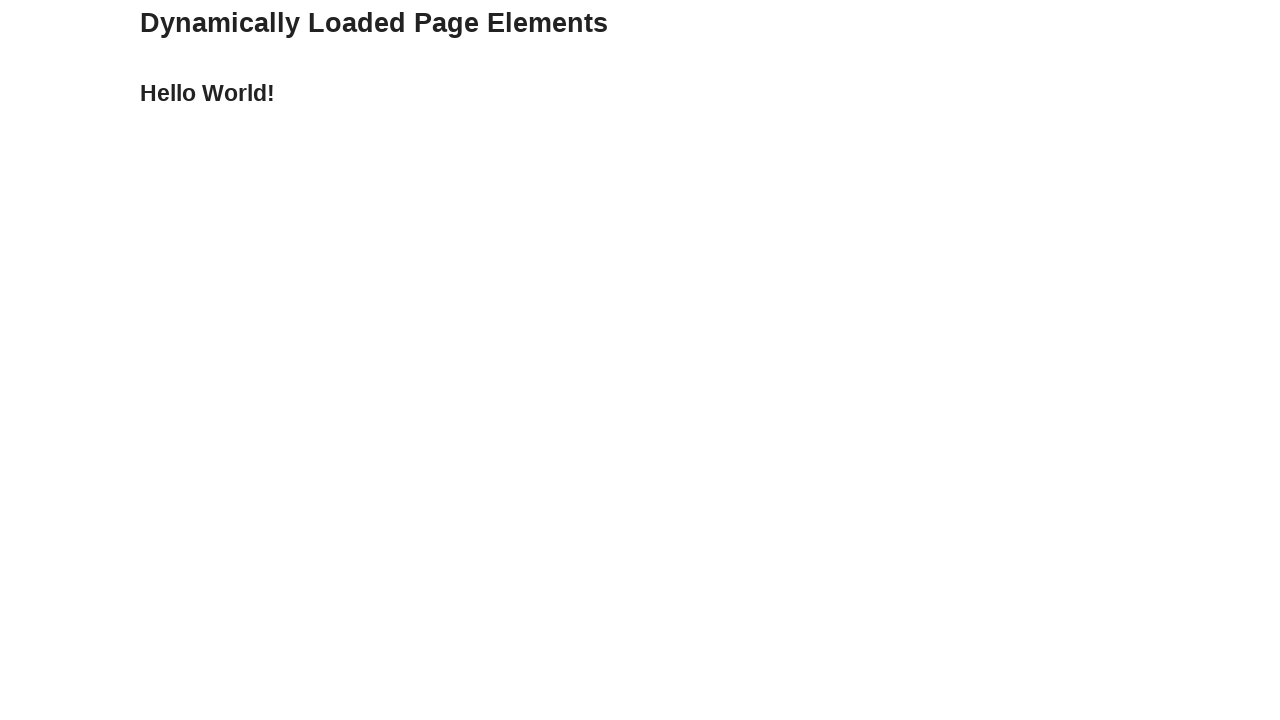

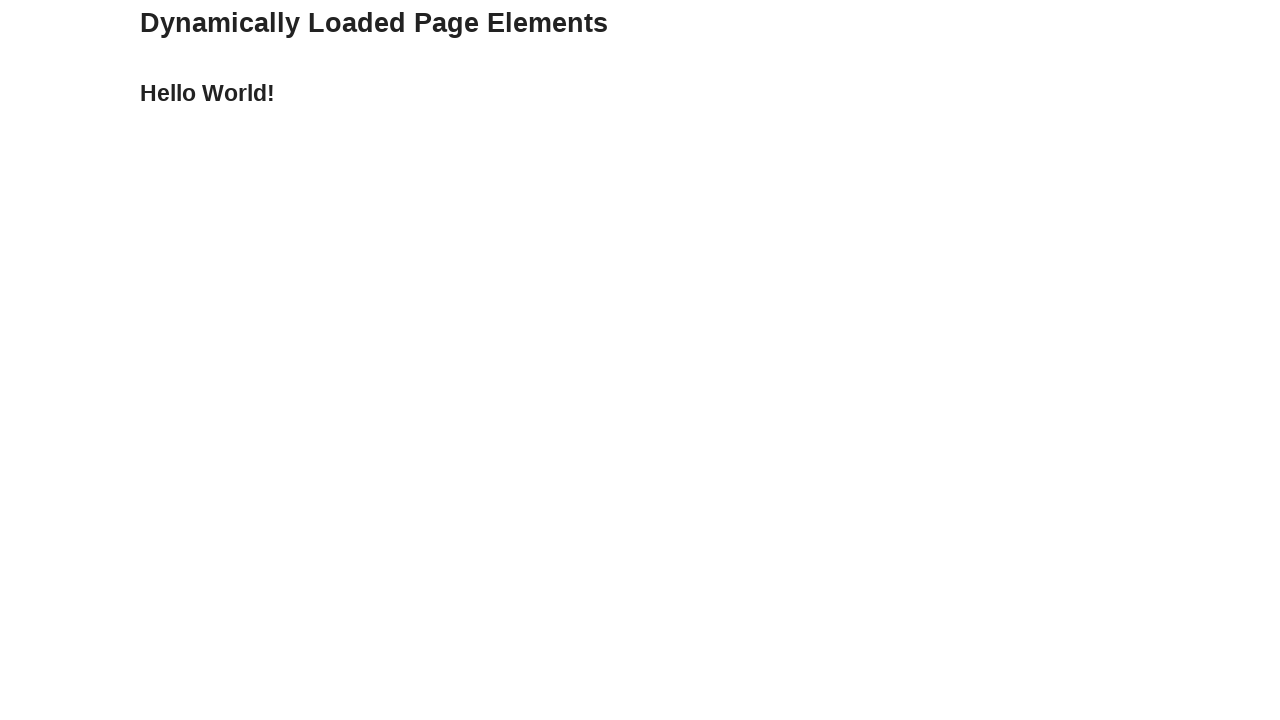